Tests filtering to display only active (incomplete) items

Starting URL: https://demo.playwright.dev/todomvc

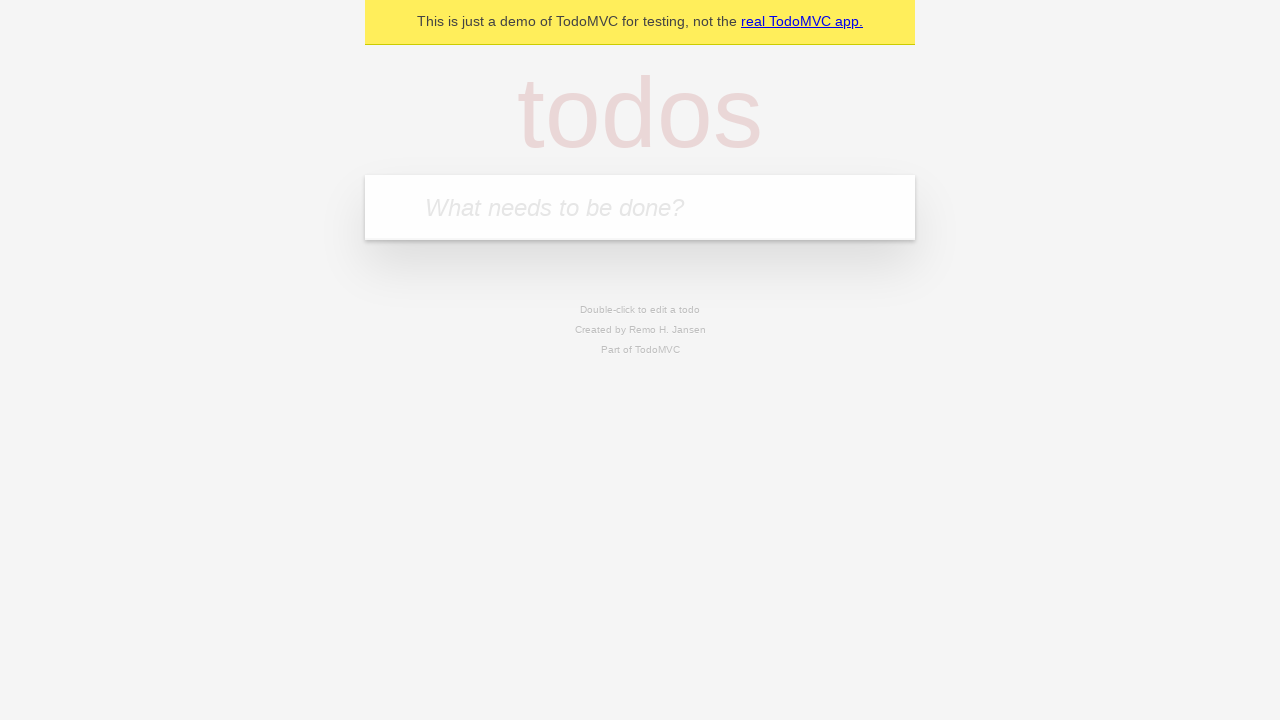

Filled todo input with 'buy some cheese' on internal:attr=[placeholder="What needs to be done?"i]
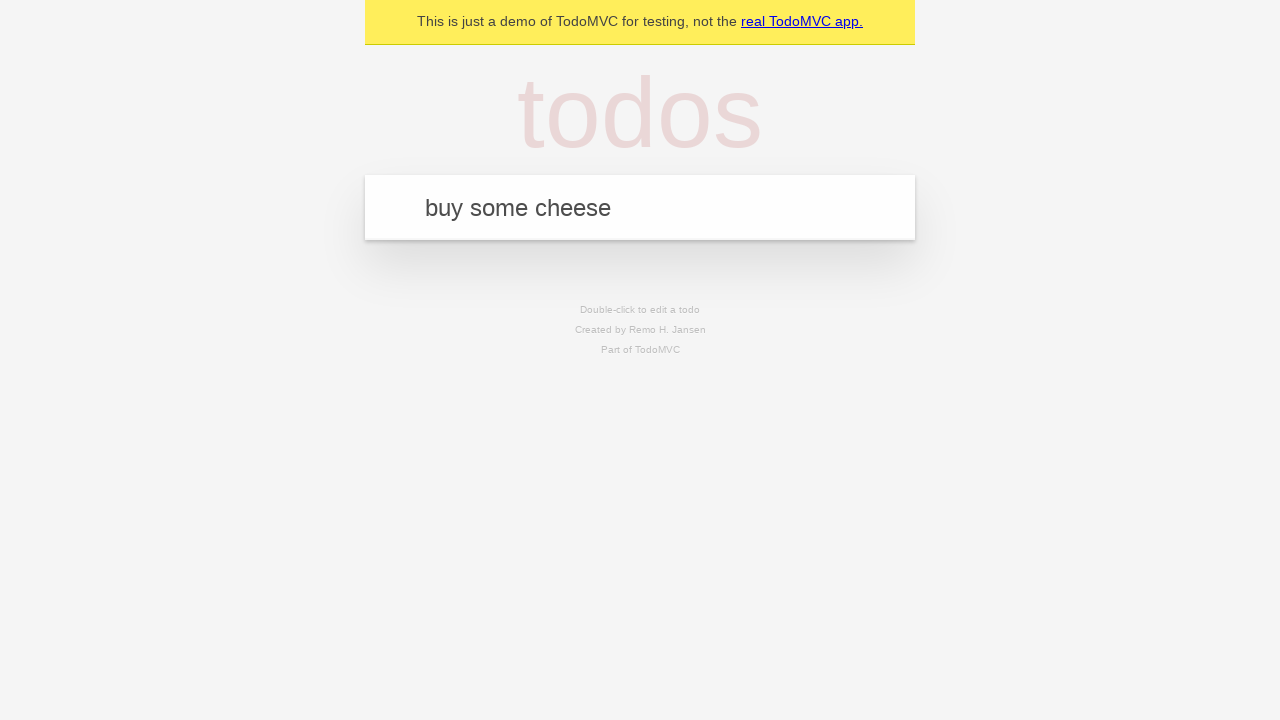

Pressed Enter to add first todo on internal:attr=[placeholder="What needs to be done?"i]
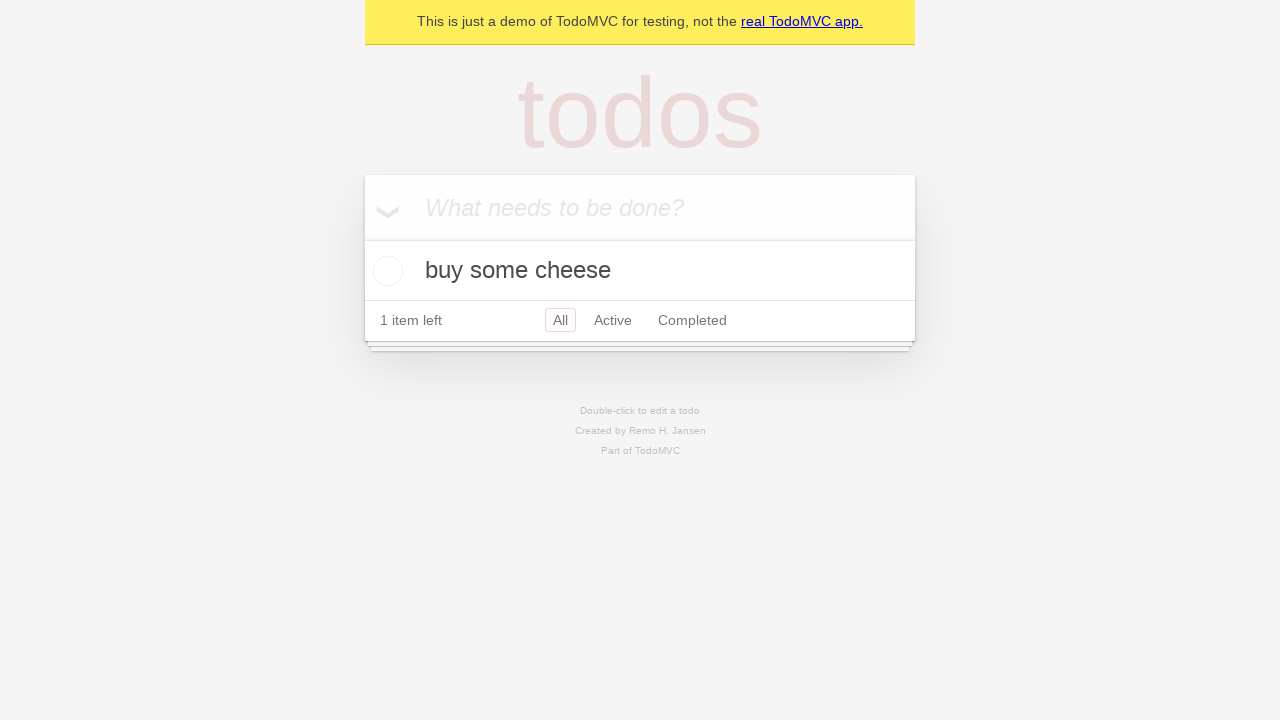

Filled todo input with 'feed the cat' on internal:attr=[placeholder="What needs to be done?"i]
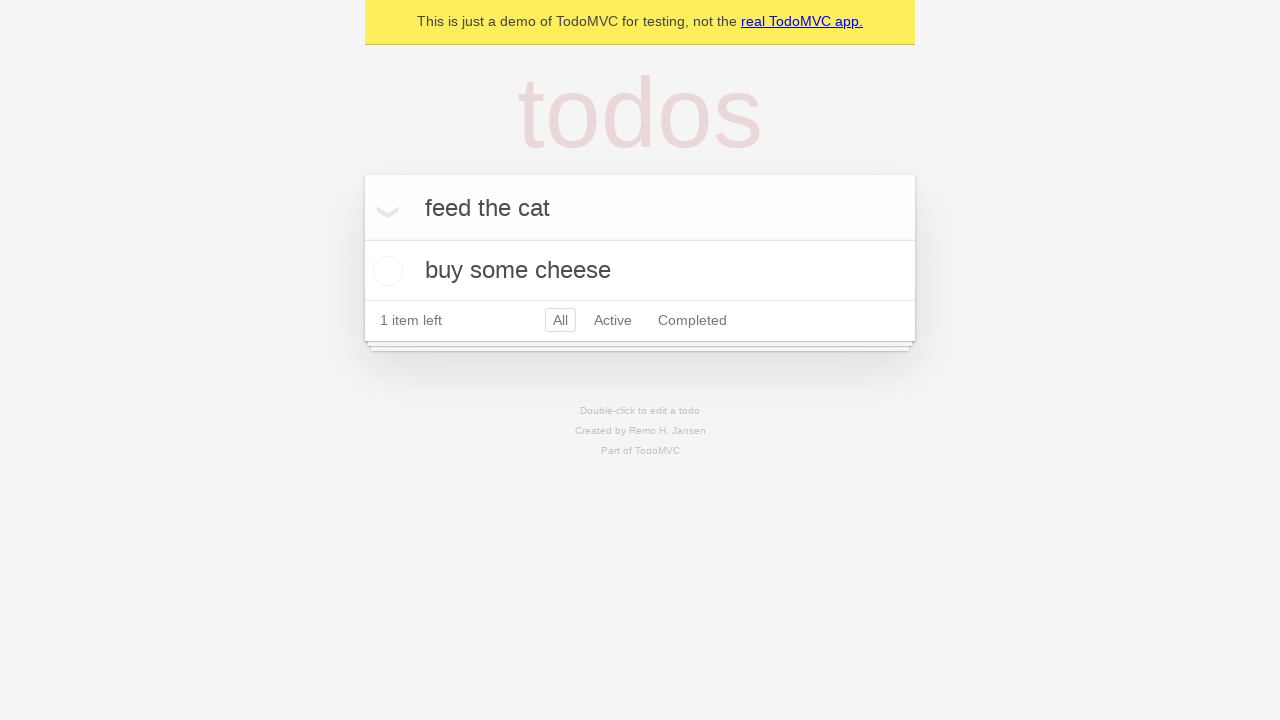

Pressed Enter to add second todo on internal:attr=[placeholder="What needs to be done?"i]
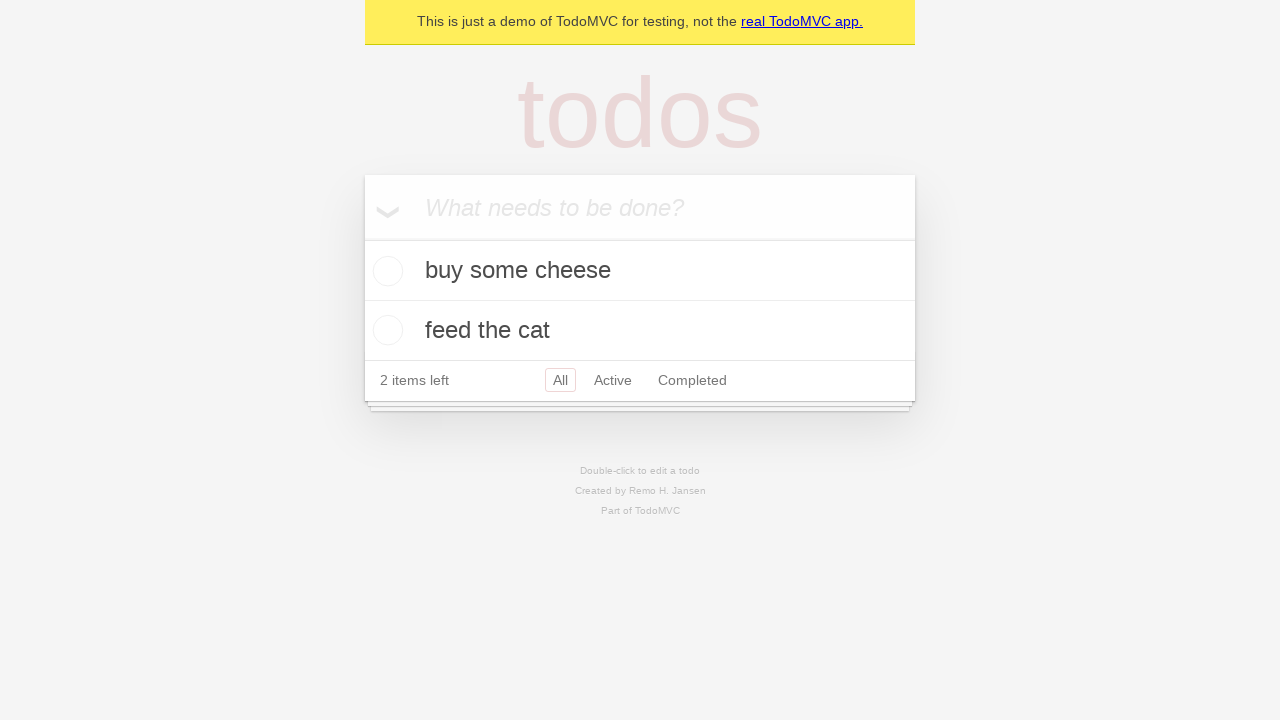

Filled todo input with 'book a doctors appointment' on internal:attr=[placeholder="What needs to be done?"i]
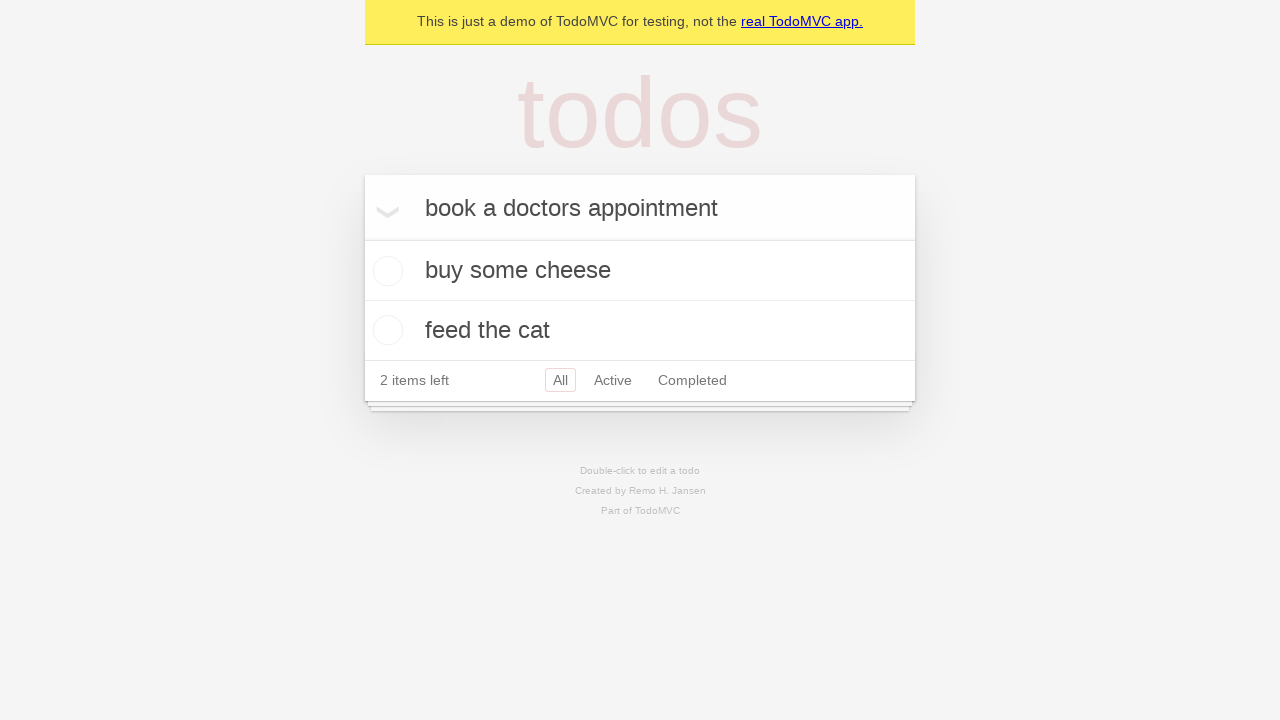

Pressed Enter to add third todo on internal:attr=[placeholder="What needs to be done?"i]
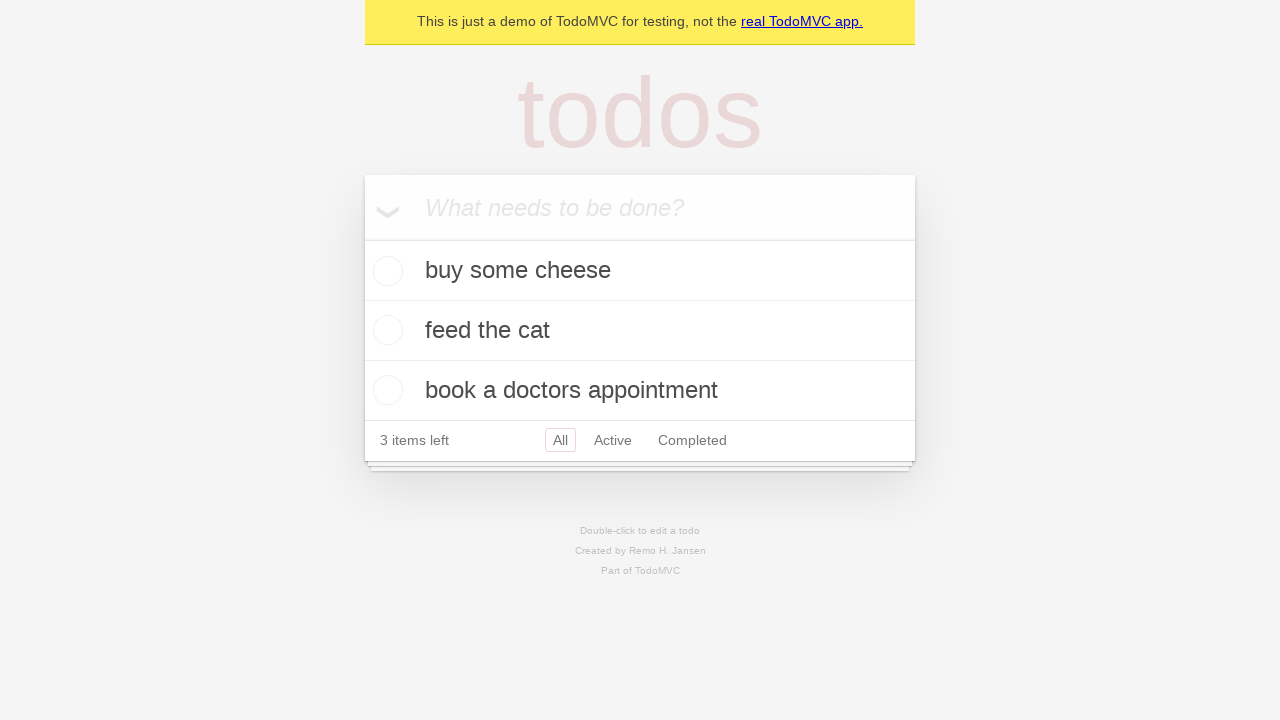

Checked the second todo item as complete at (385, 330) on internal:testid=[data-testid="todo-item"s] >> nth=1 >> internal:role=checkbox
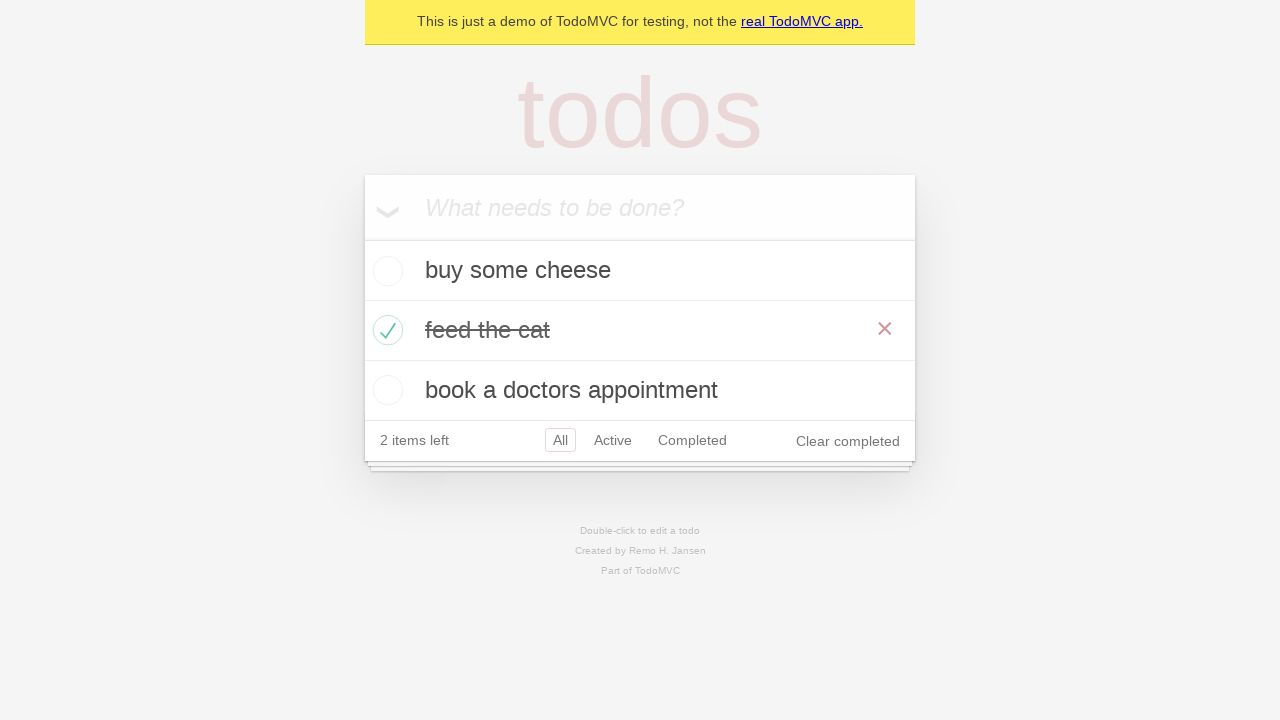

Clicked Active filter to display only incomplete items at (613, 440) on internal:role=link[name="Active"i]
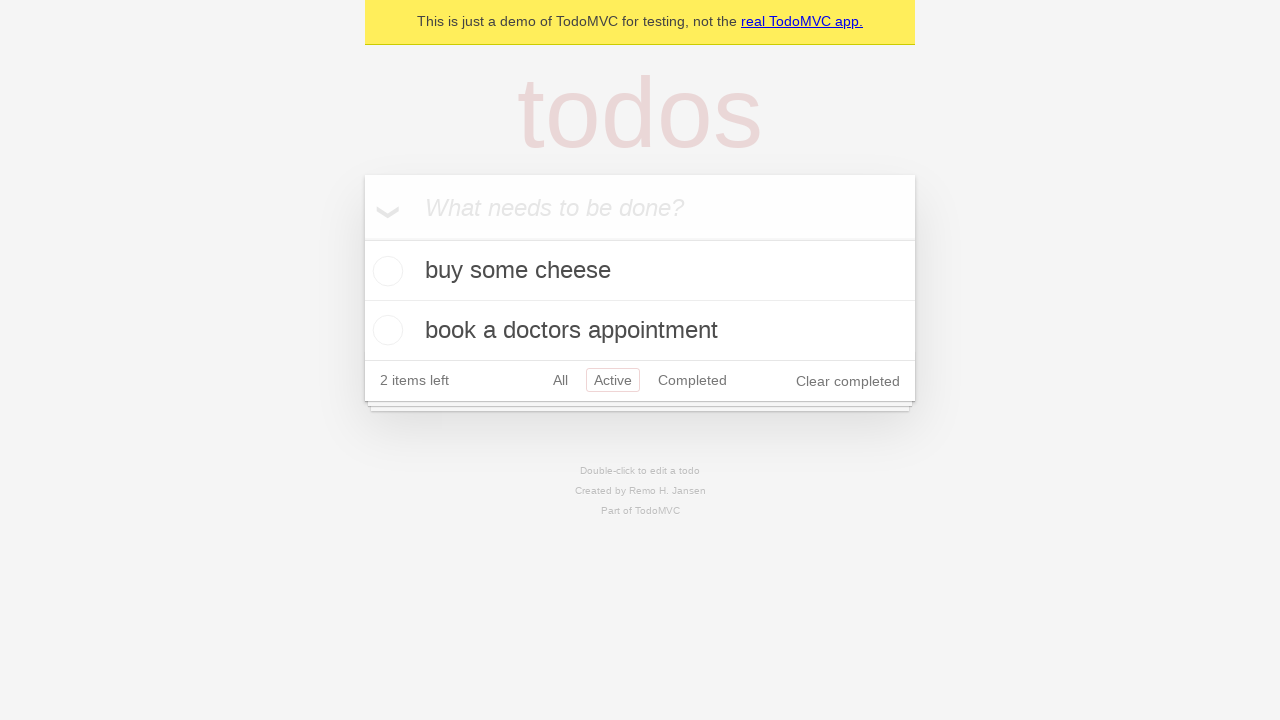

Verified that exactly 2 active items are displayed
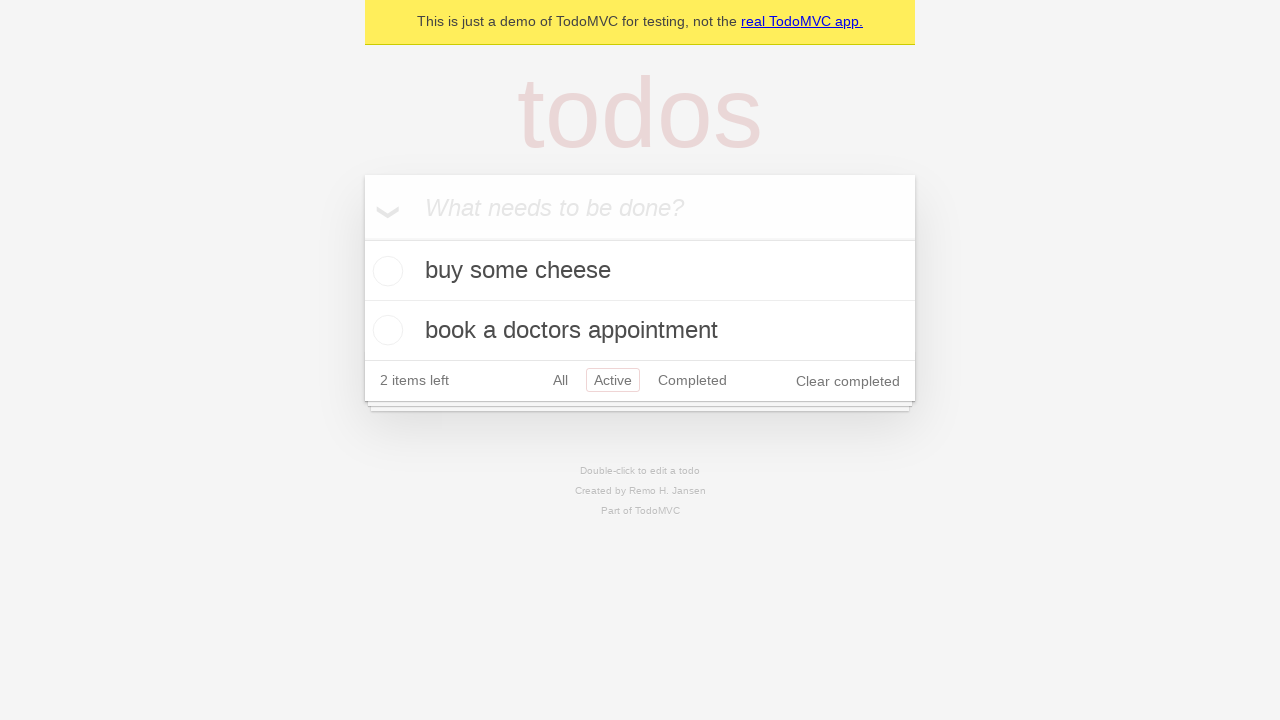

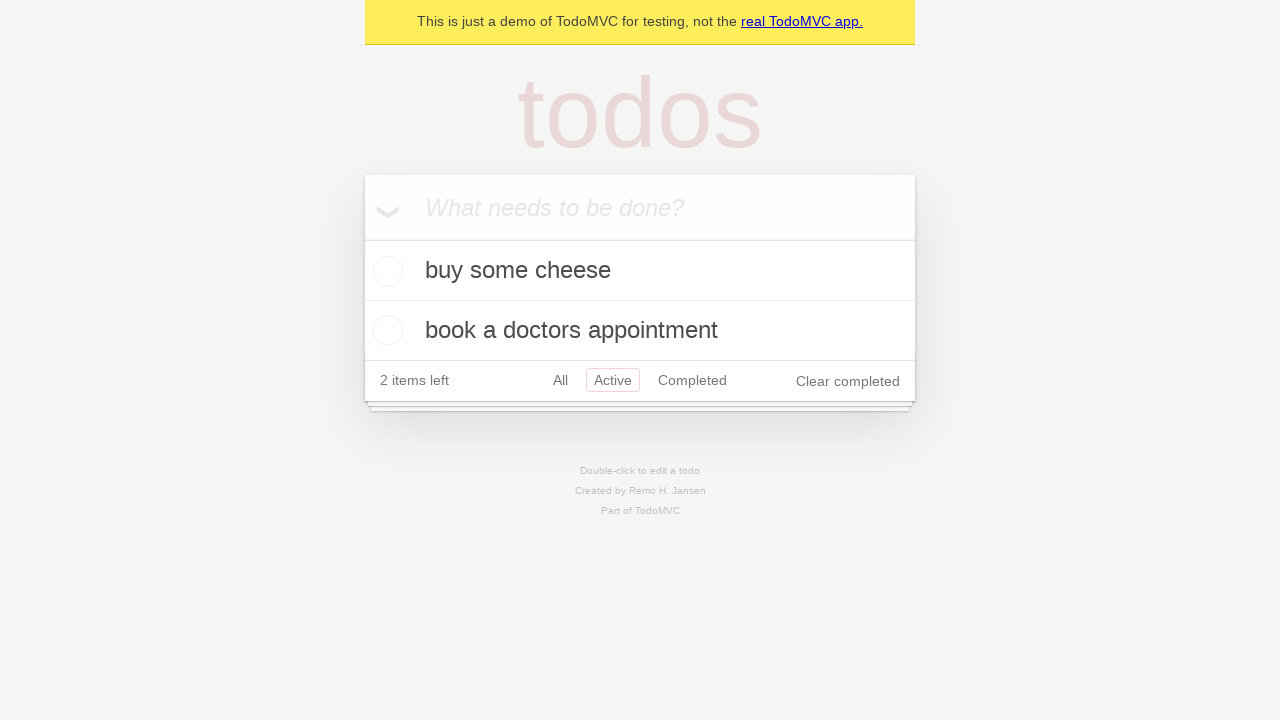